Tests various web input types (number, text, password, date) on a practice form by filling each field and clicking the display button to show the entered values.

Starting URL: https://practice.expandtesting.com/inputs

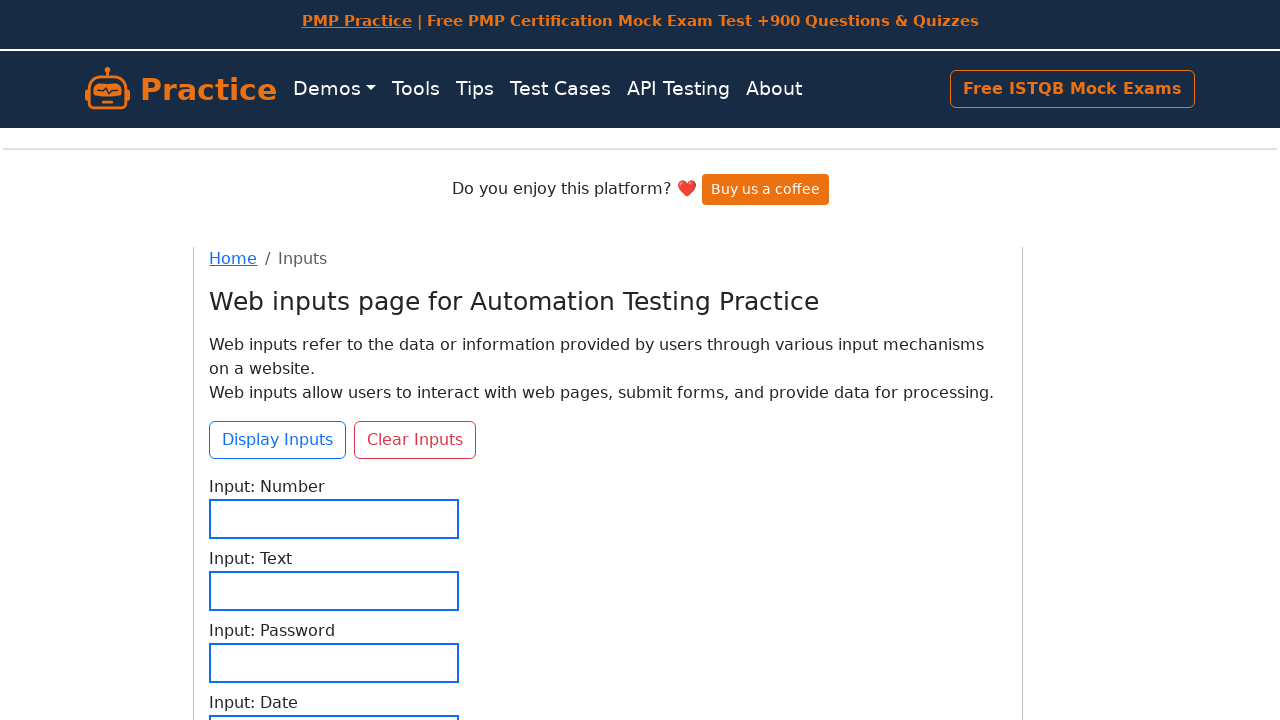

Clicked the number input field at (334, 518) on internal:label="Input: Number"i
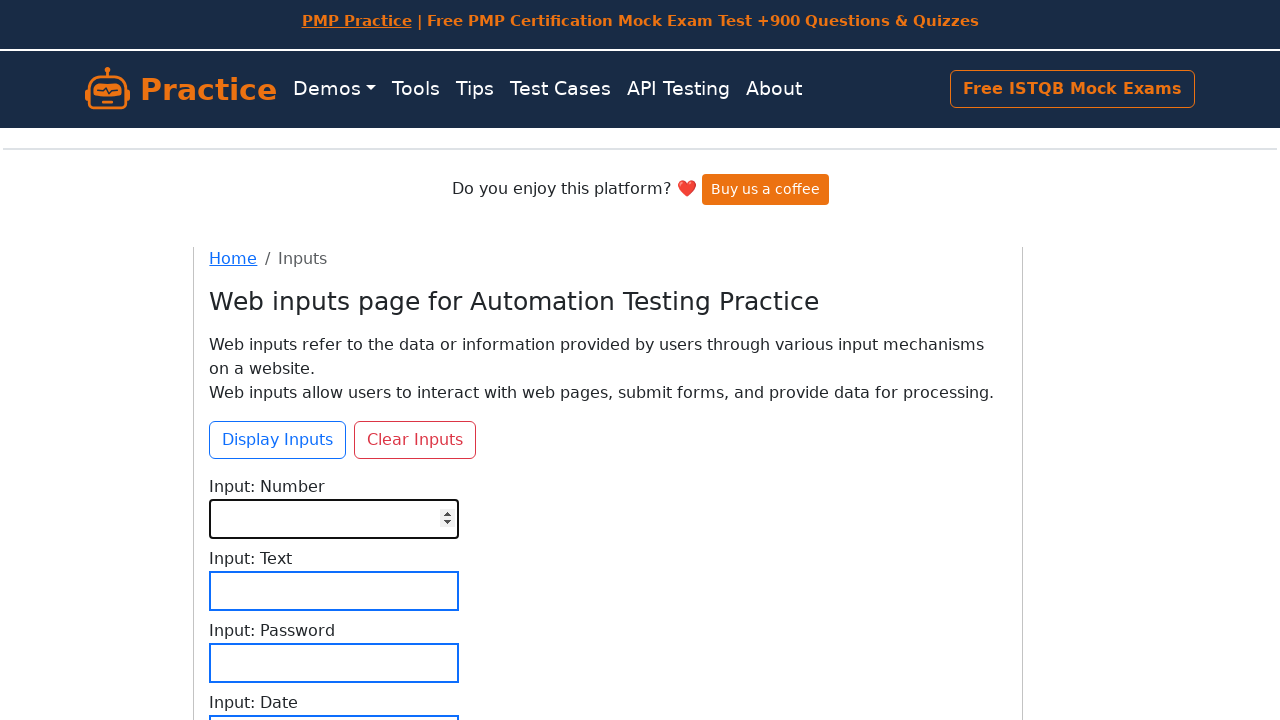

Filled number input field with '3' on internal:label="Input: Number"i
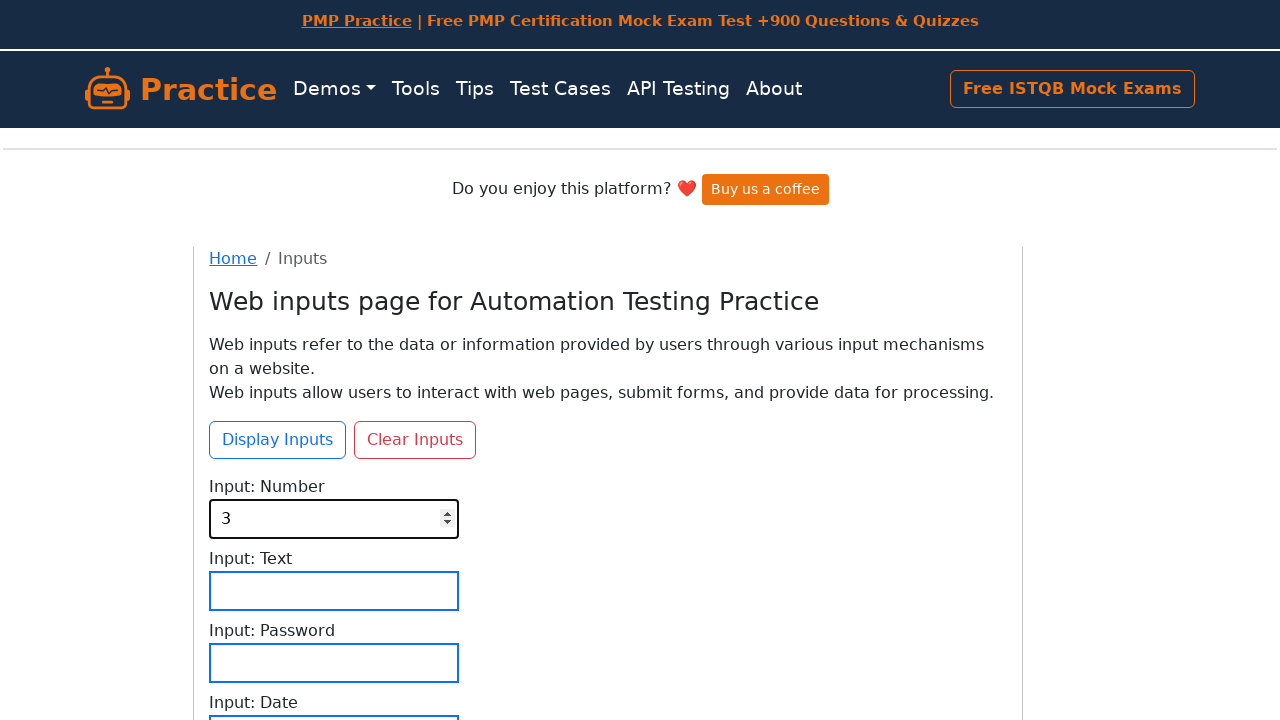

Clicked the text input field at (334, 590) on internal:label="Input: Text"i
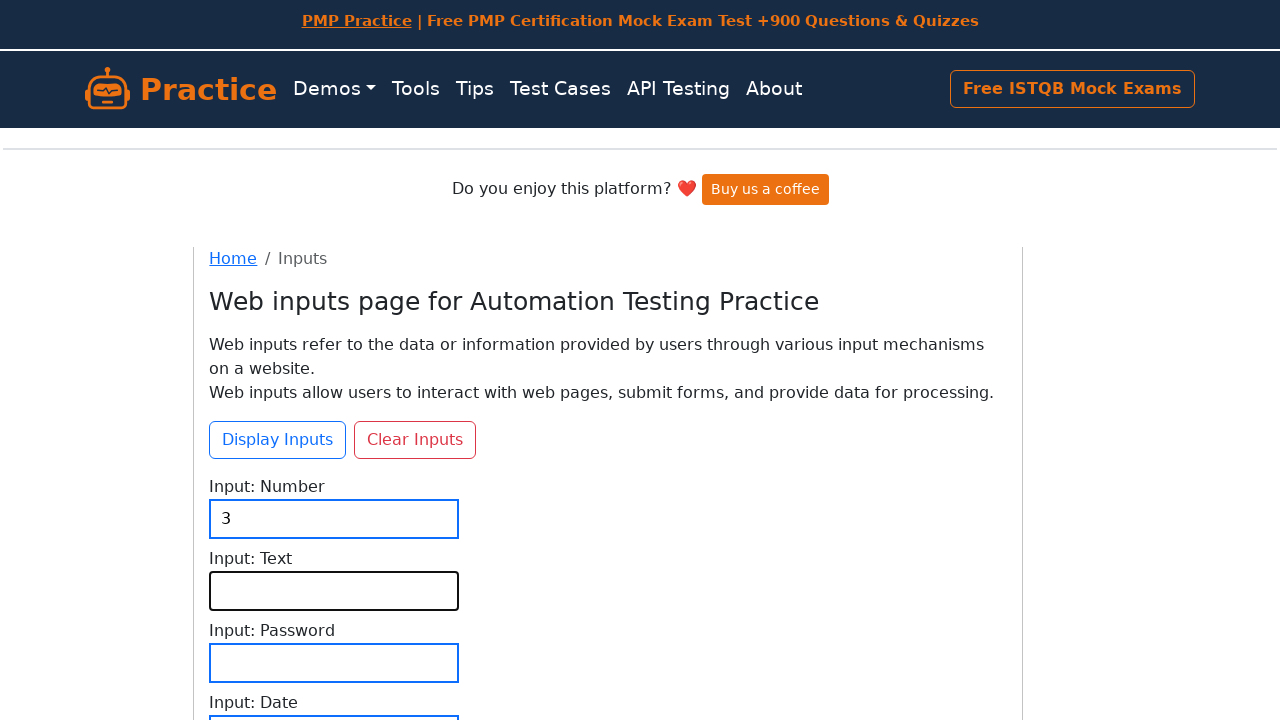

Filled text input field with 'naysha' on internal:label="Input: Text"i
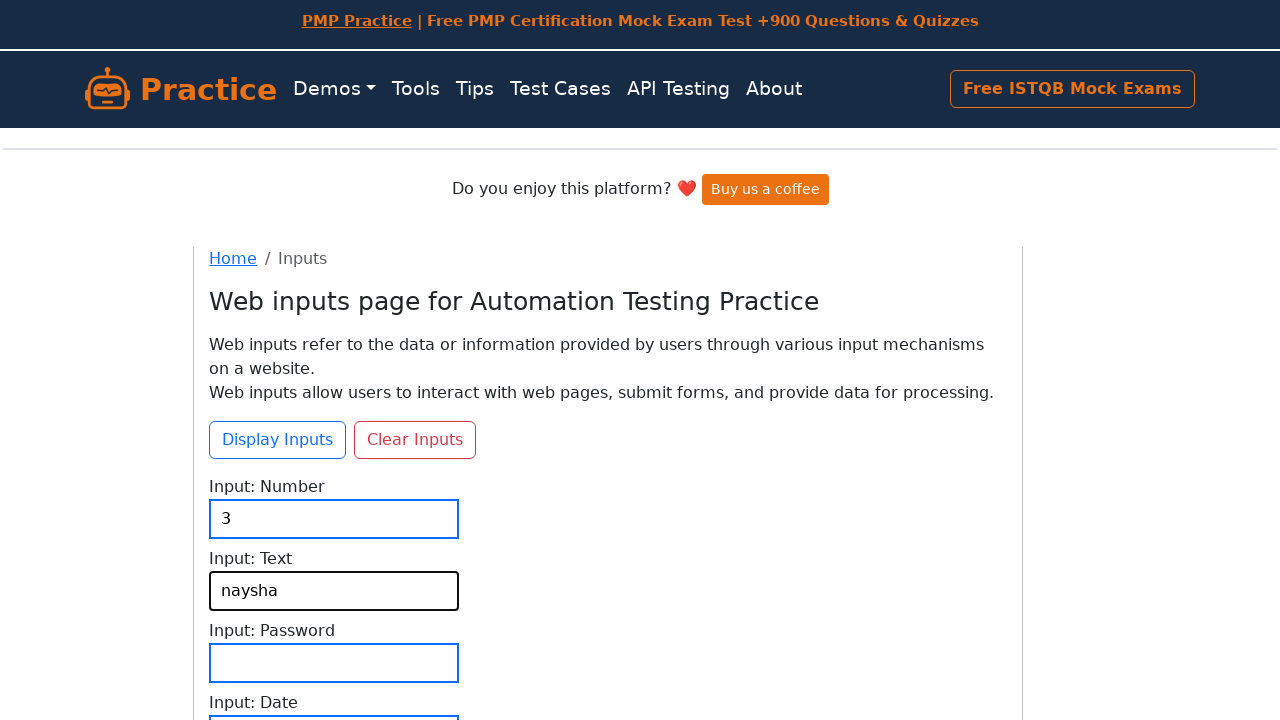

Clicked the password input field at (334, 662) on internal:label="Input: Password"i
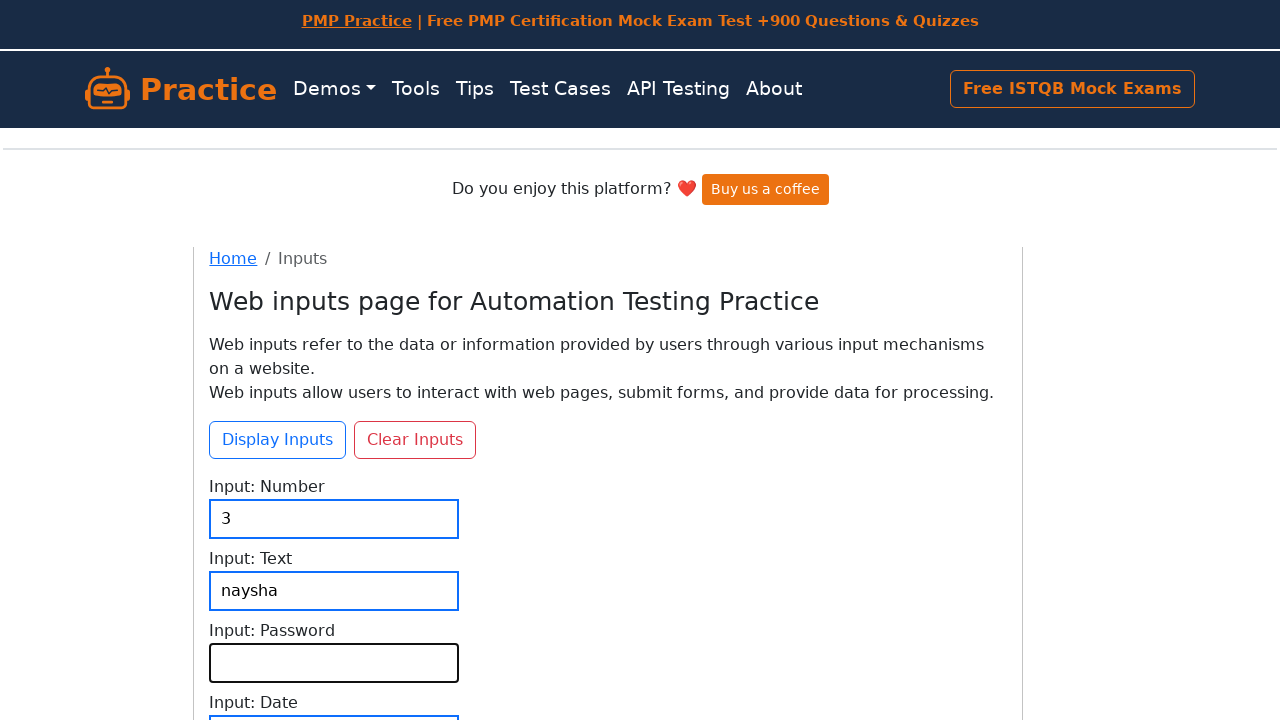

Filled password input field with 'Anisha@123' on internal:label="Input: Password"i
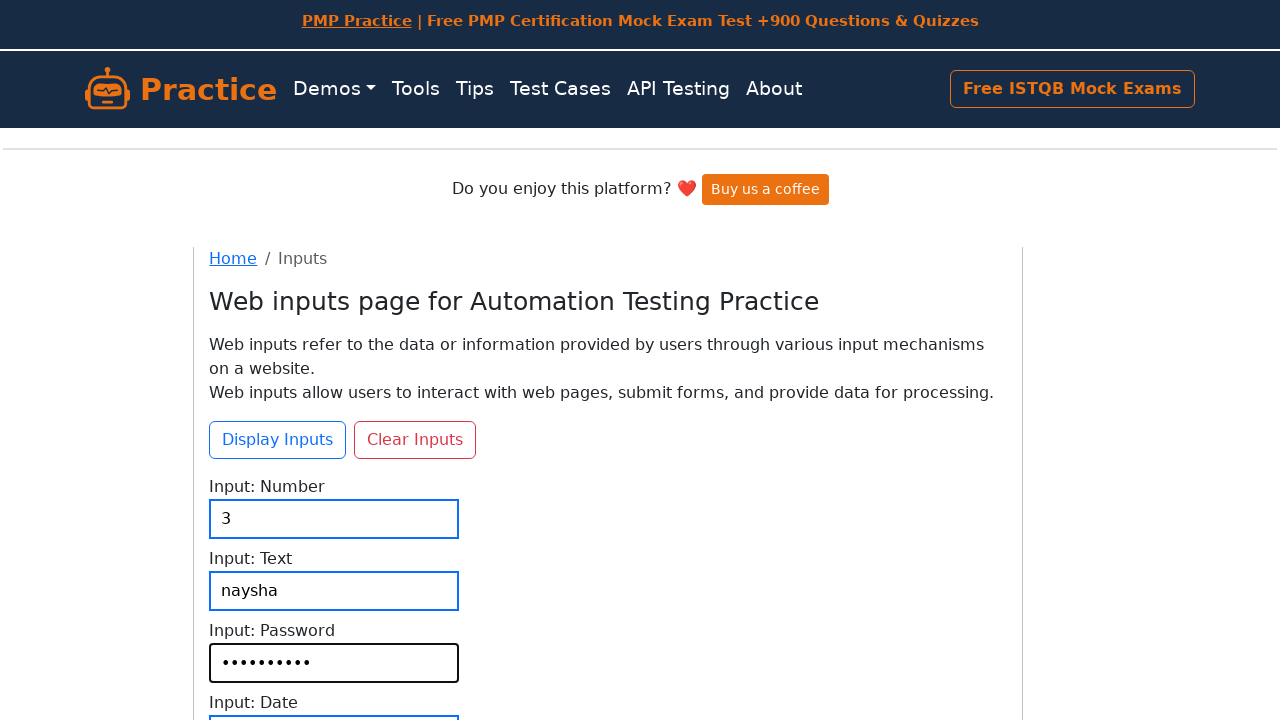

Clicked the date input field at (334, 700) on internal:label="Input: Date"i
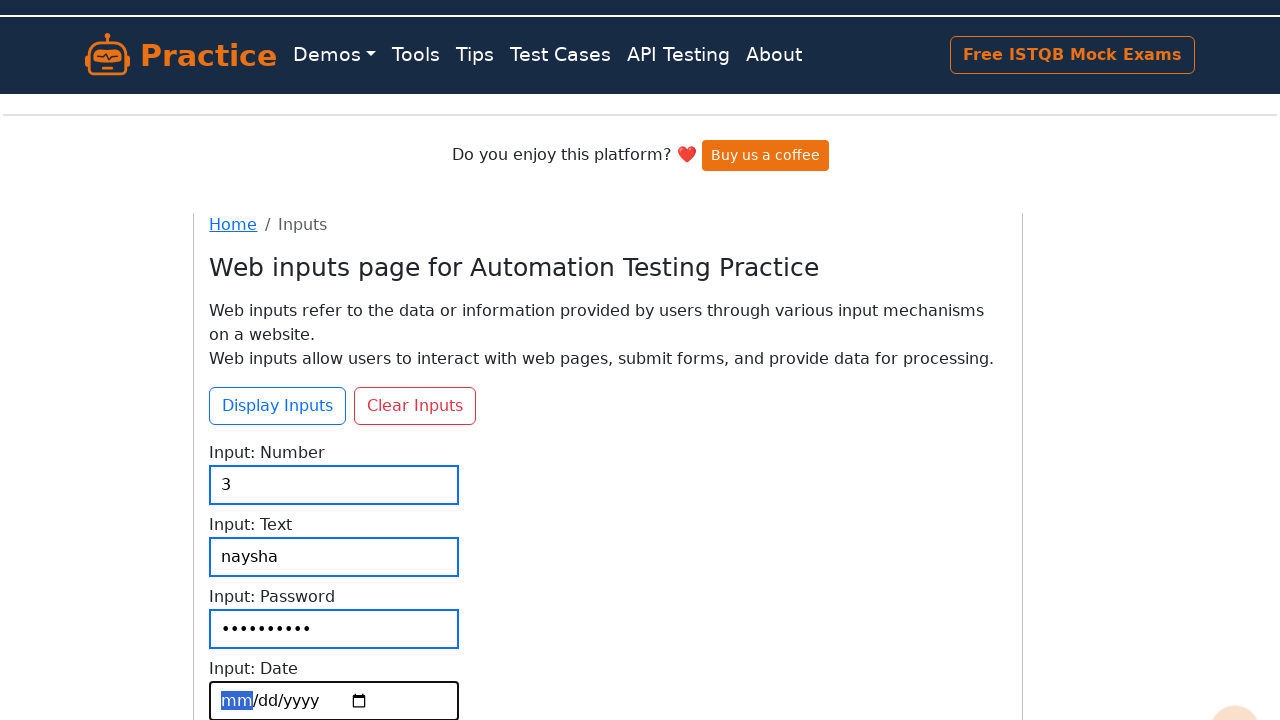

Filled date input field with '2021-08-26' on internal:label="Input: Date"i
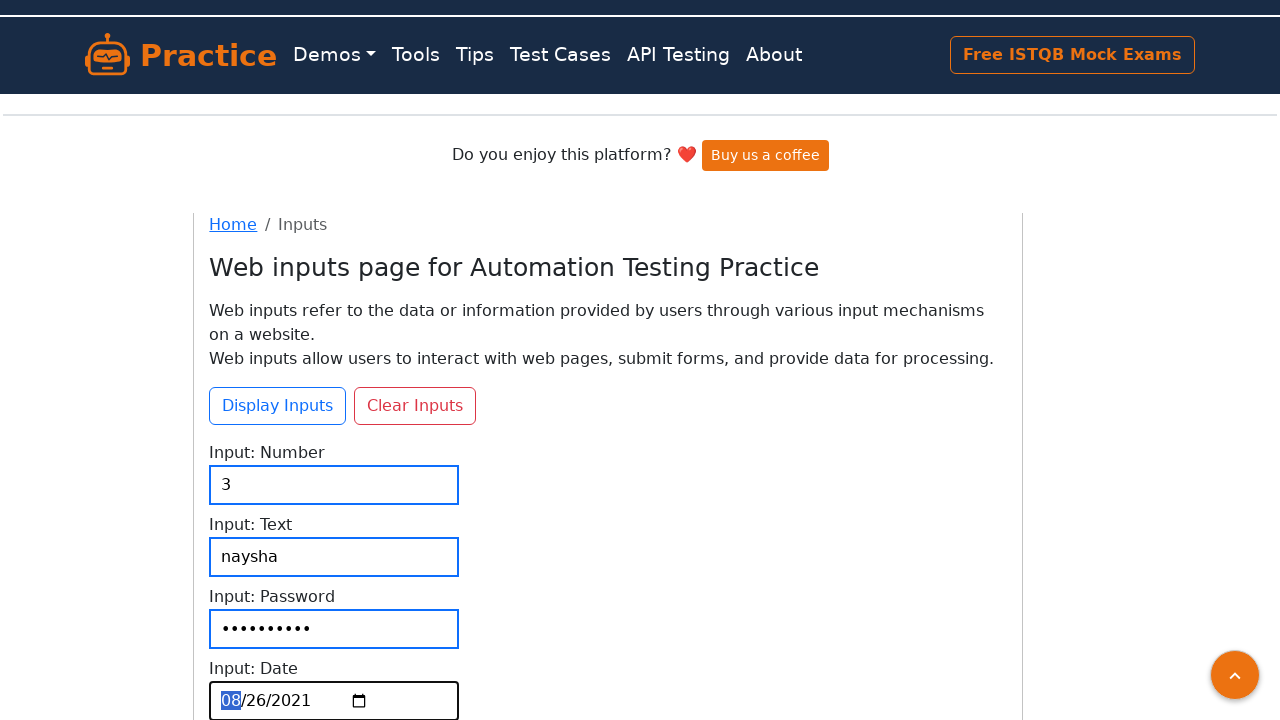

Clicked 'Display Inputs' button to show entered values at (278, 406) on internal:role=button[name="Display Inputs"i]
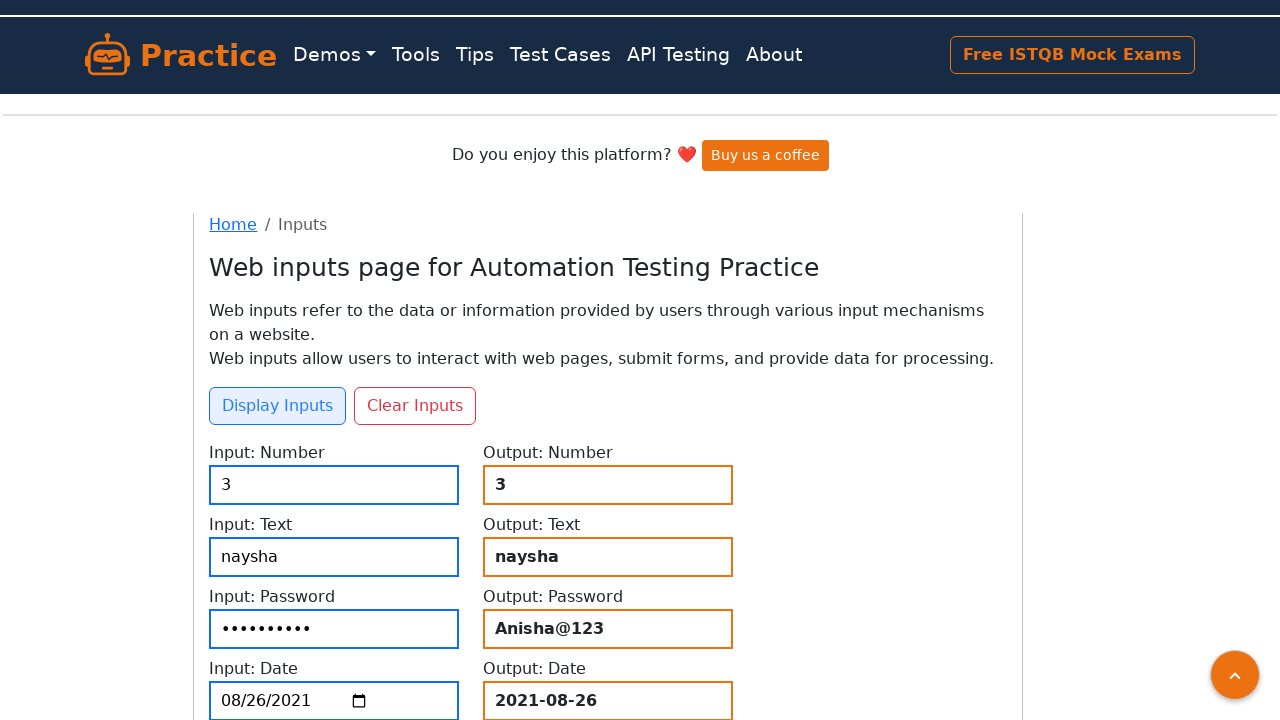

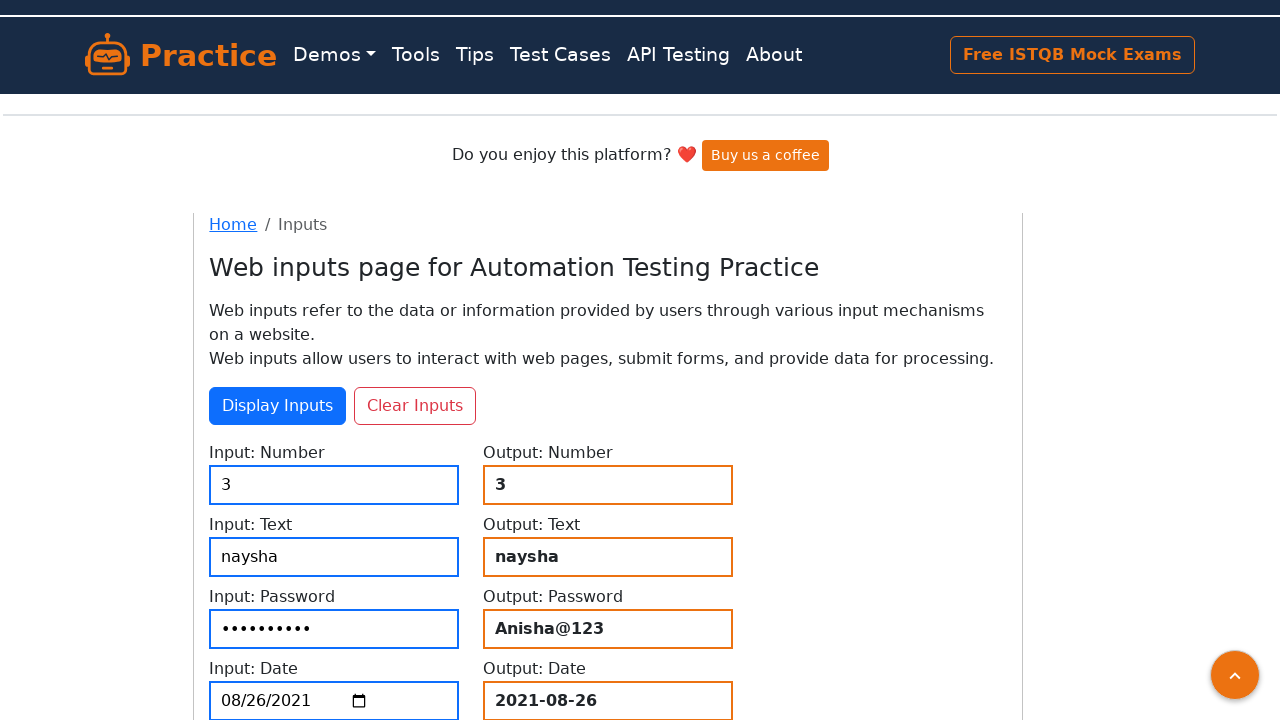